Tests that pressing Arrow Up on a fractional number in an input field rounds up to the next integer

Starting URL: https://the-internet.herokuapp.com/inputs

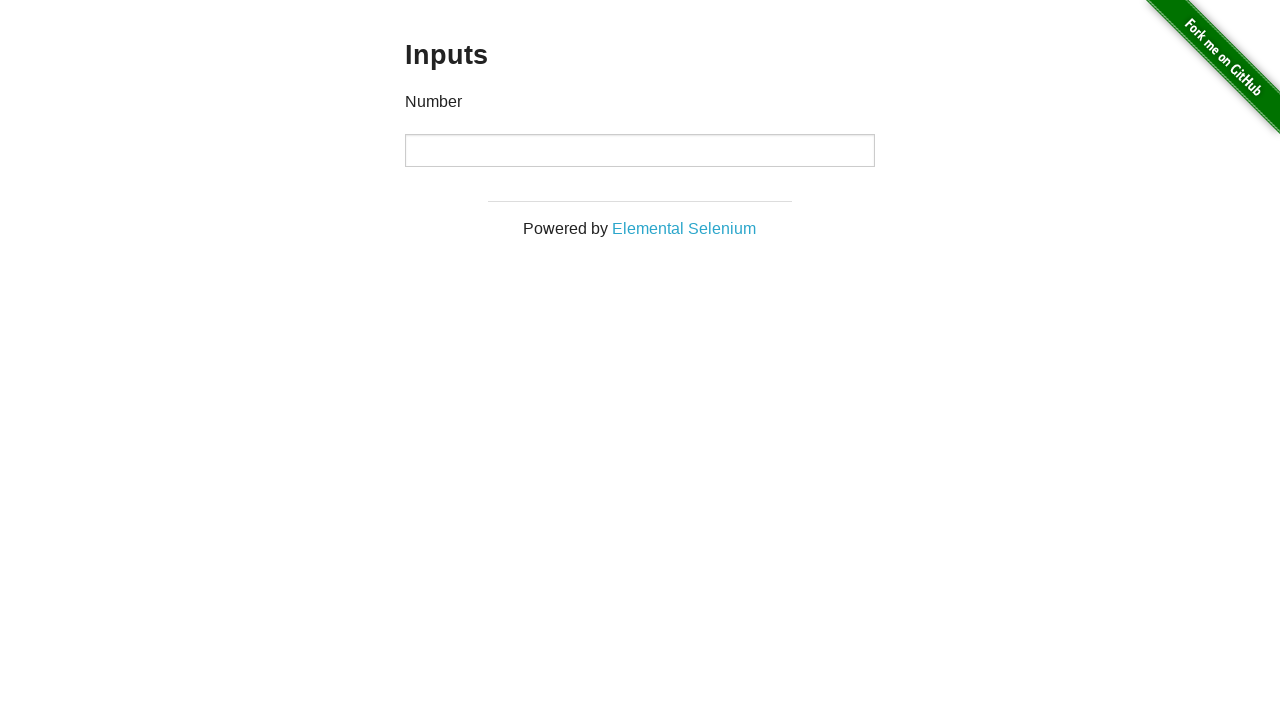

Navigated to the inputs test page
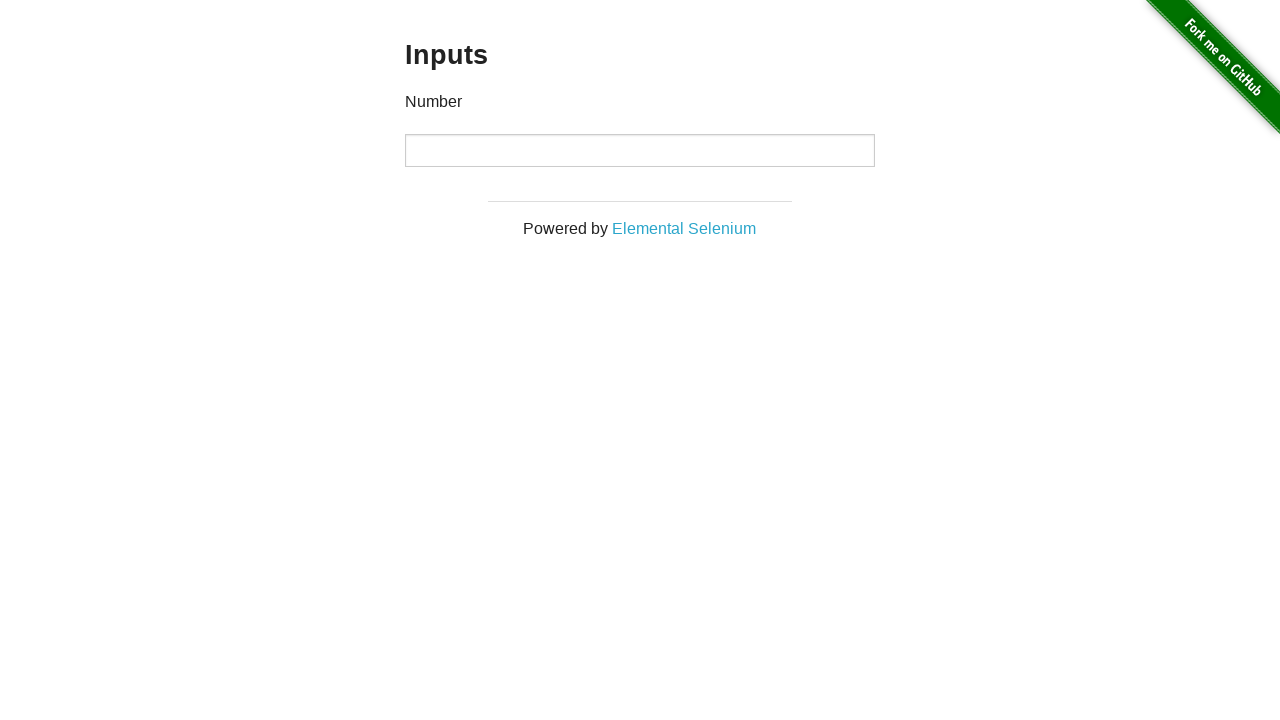

Filled input field with fractional number 1.23 on input
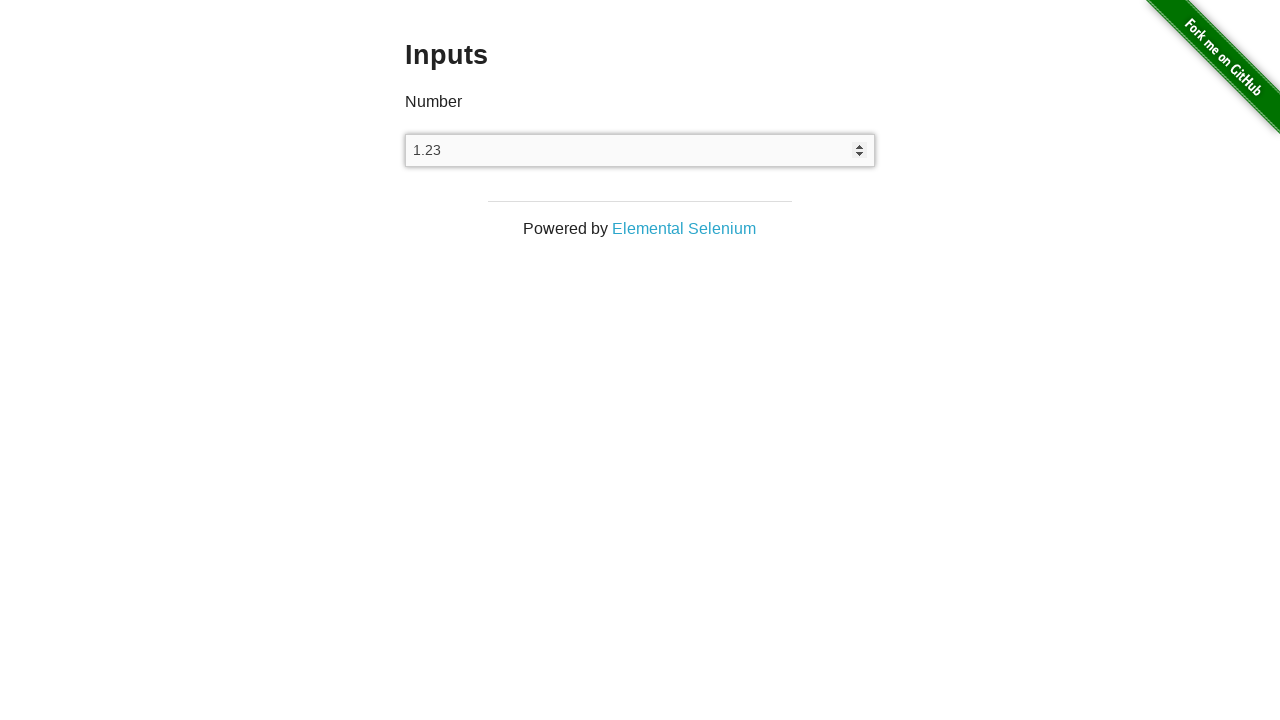

Pressed Arrow Up key on input field on input
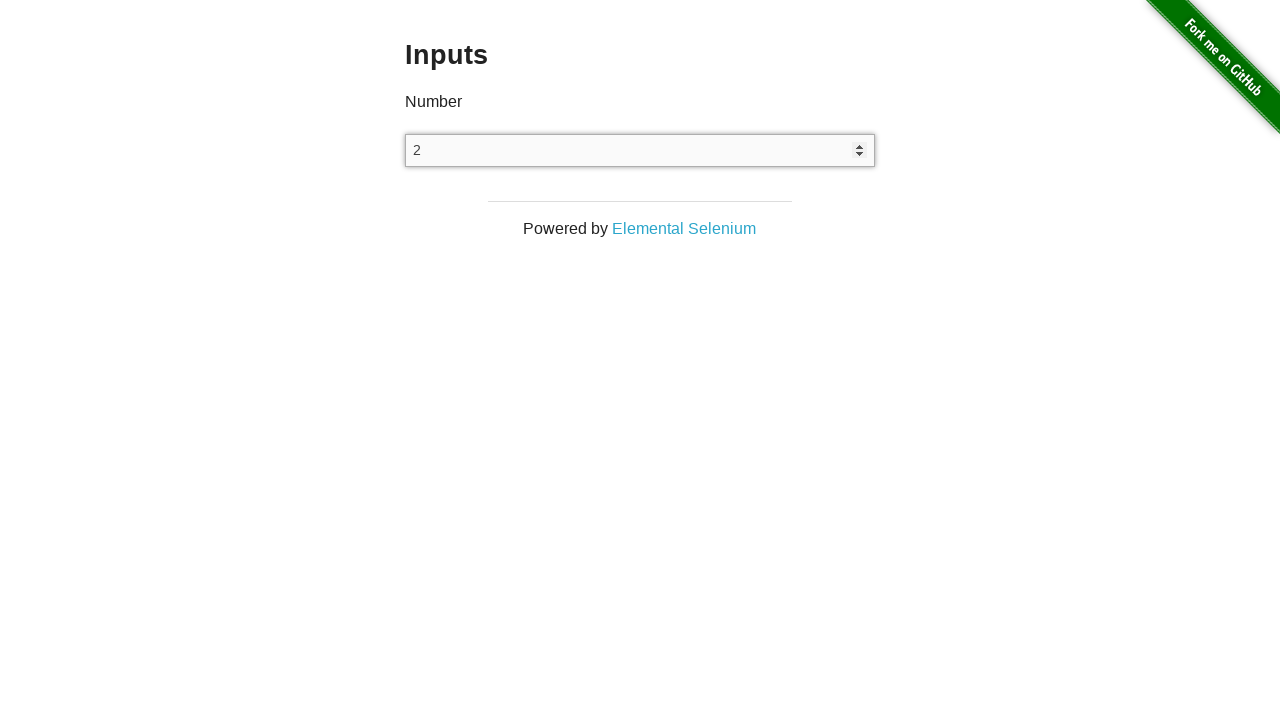

Verified input value rounded up to 2 (next integer)
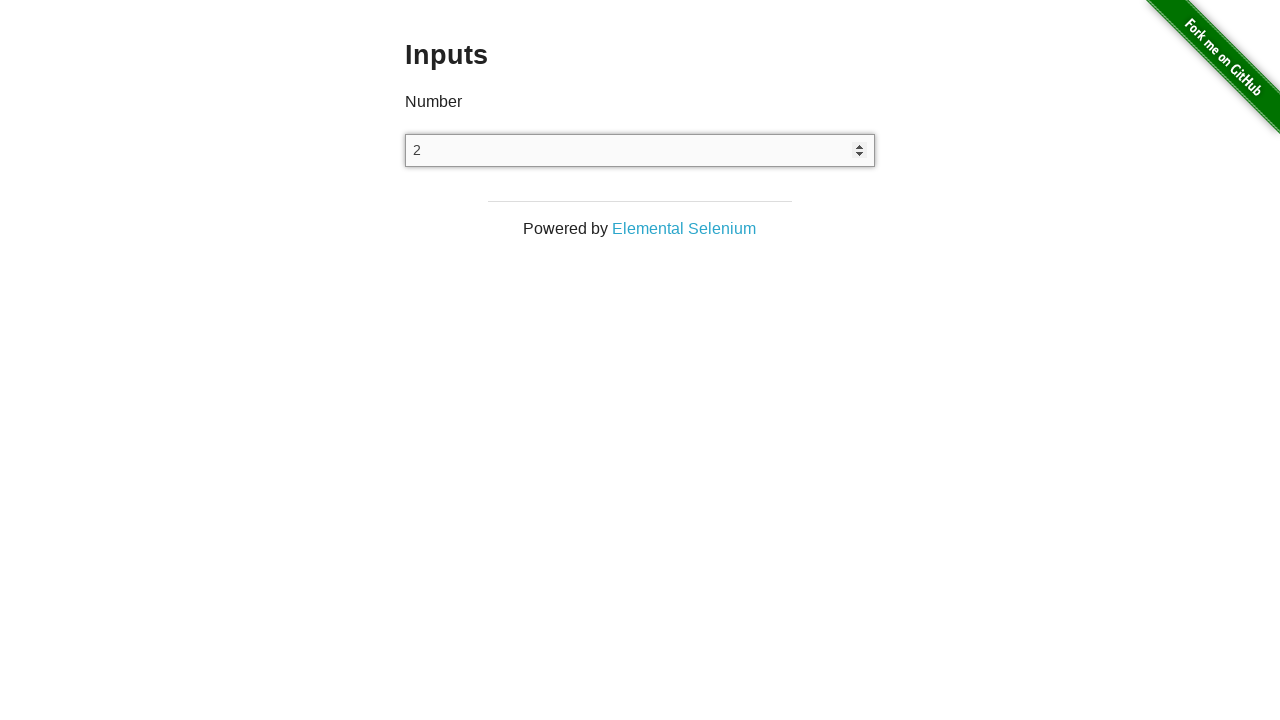

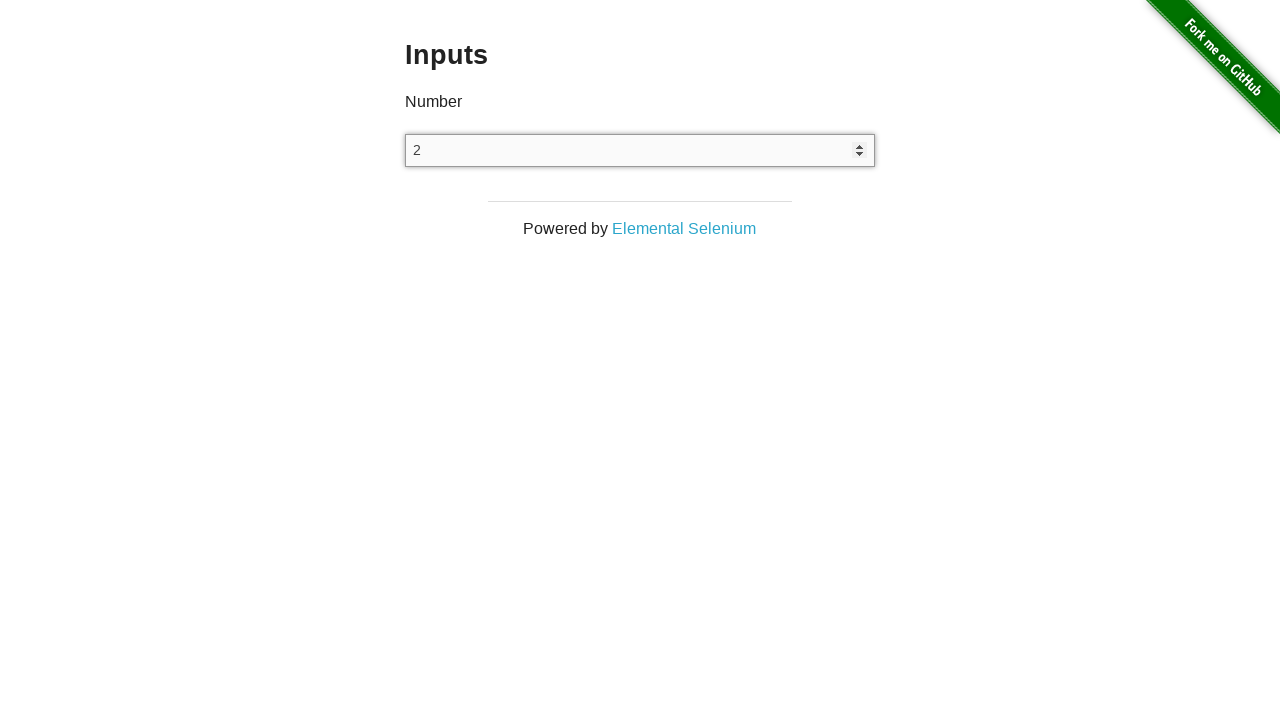